Tests a multiplication calculator by entering two numbers and verifying the calculated result appears in the result field.

Starting URL: https://tp3b-assurance.tgoulet.com

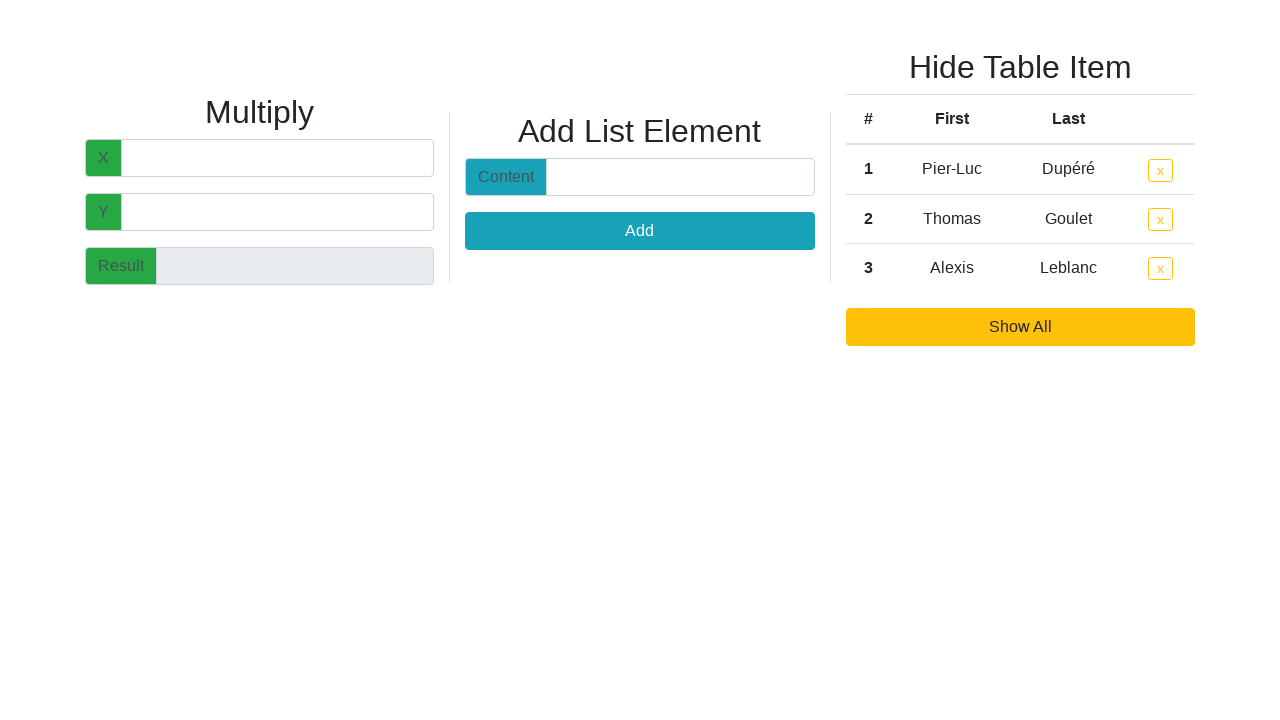

Filled first number field with '61' on #test1-x
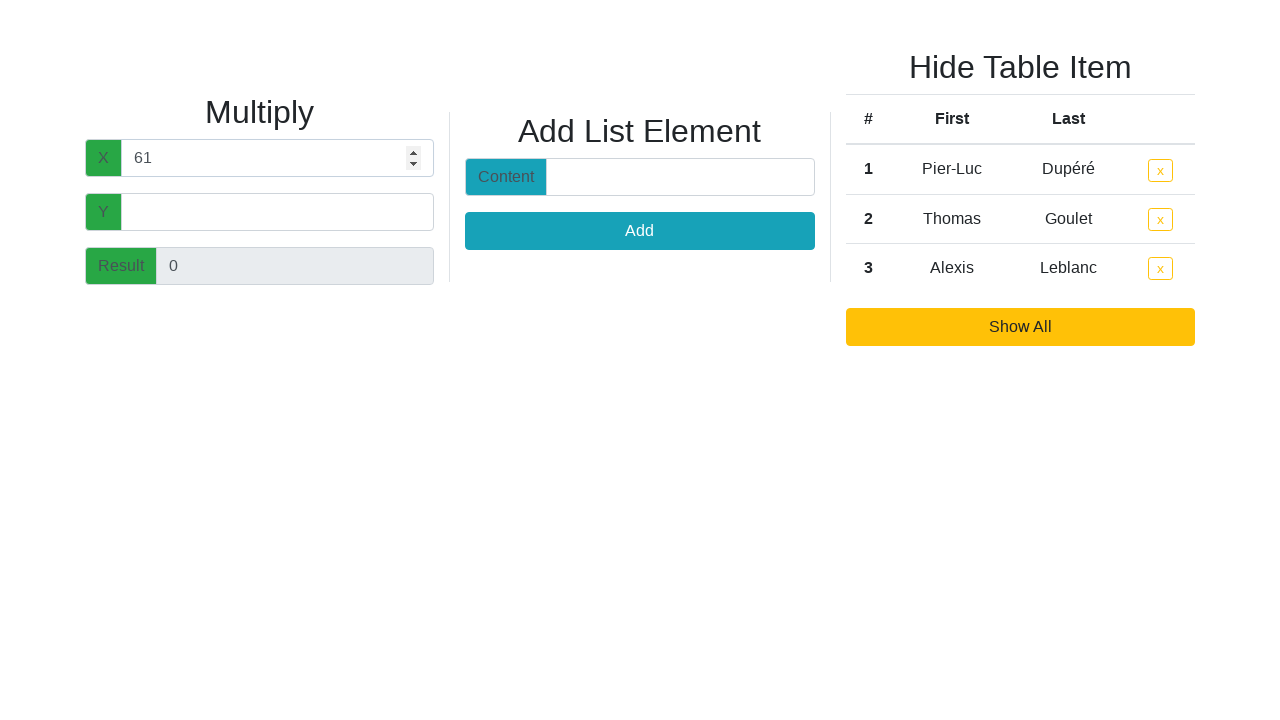

Filled second number field with '2' on #test1-y
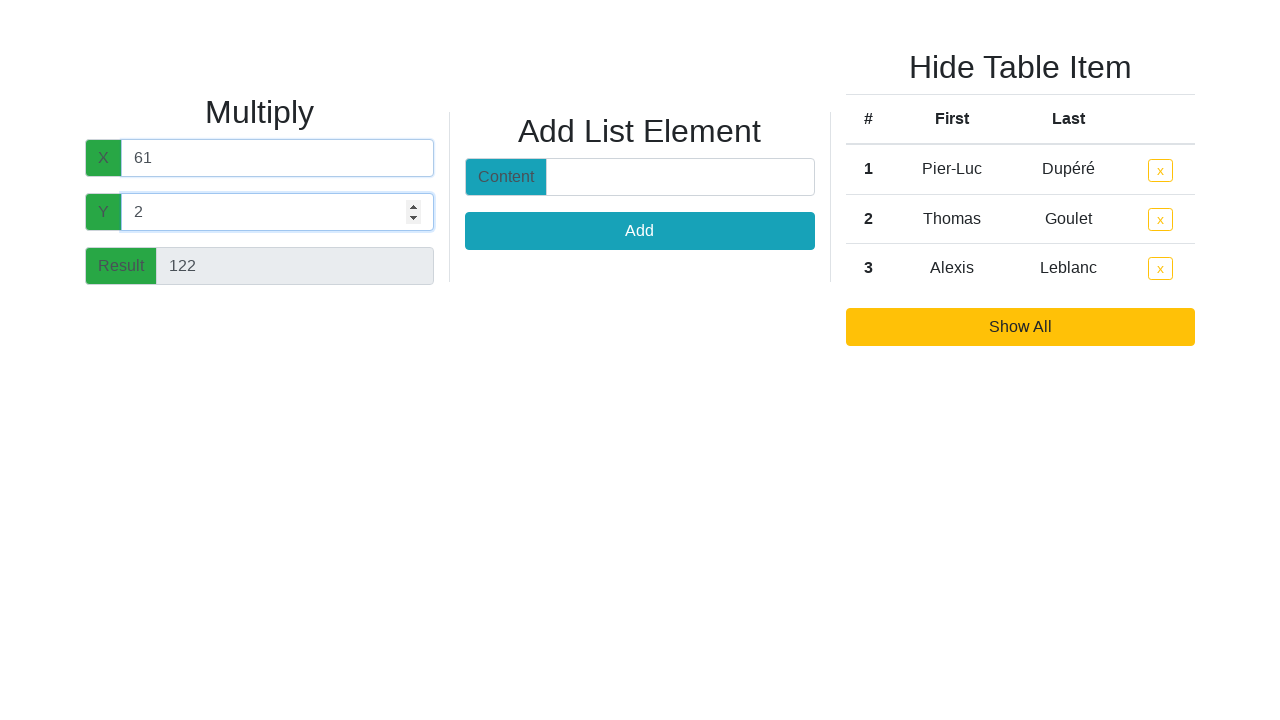

Verified result field displays '122' (61 × 2)
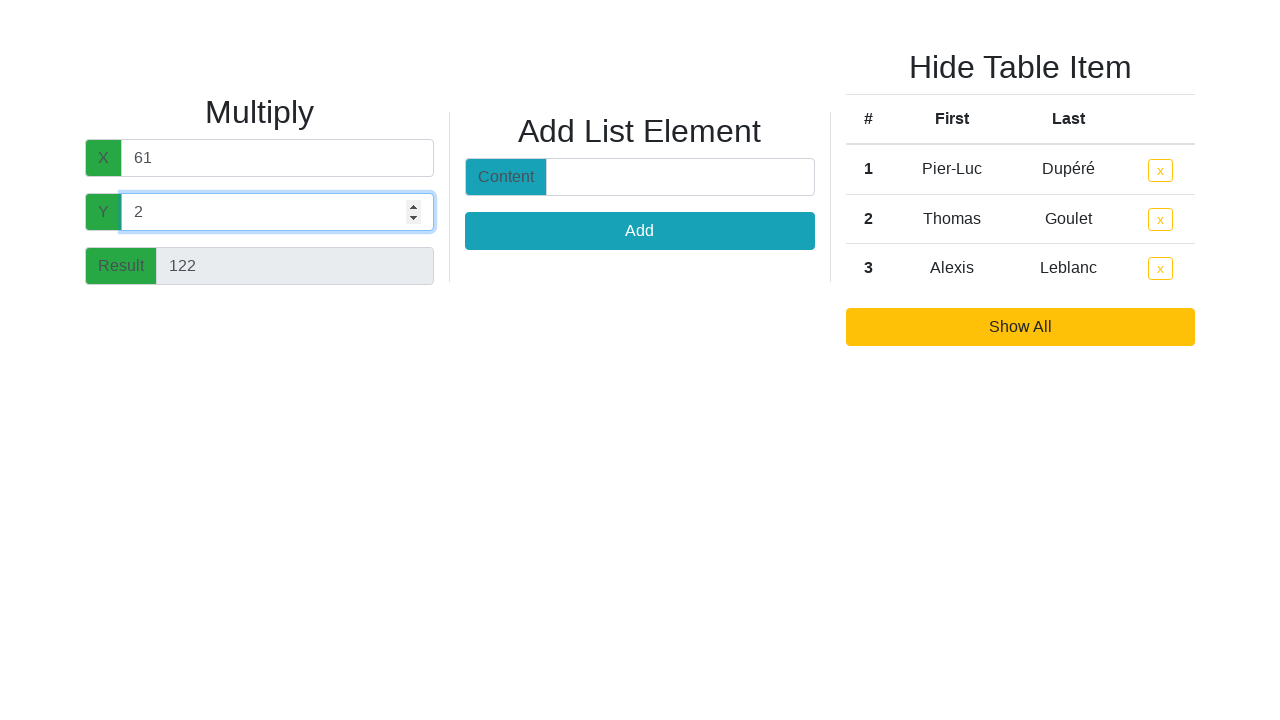

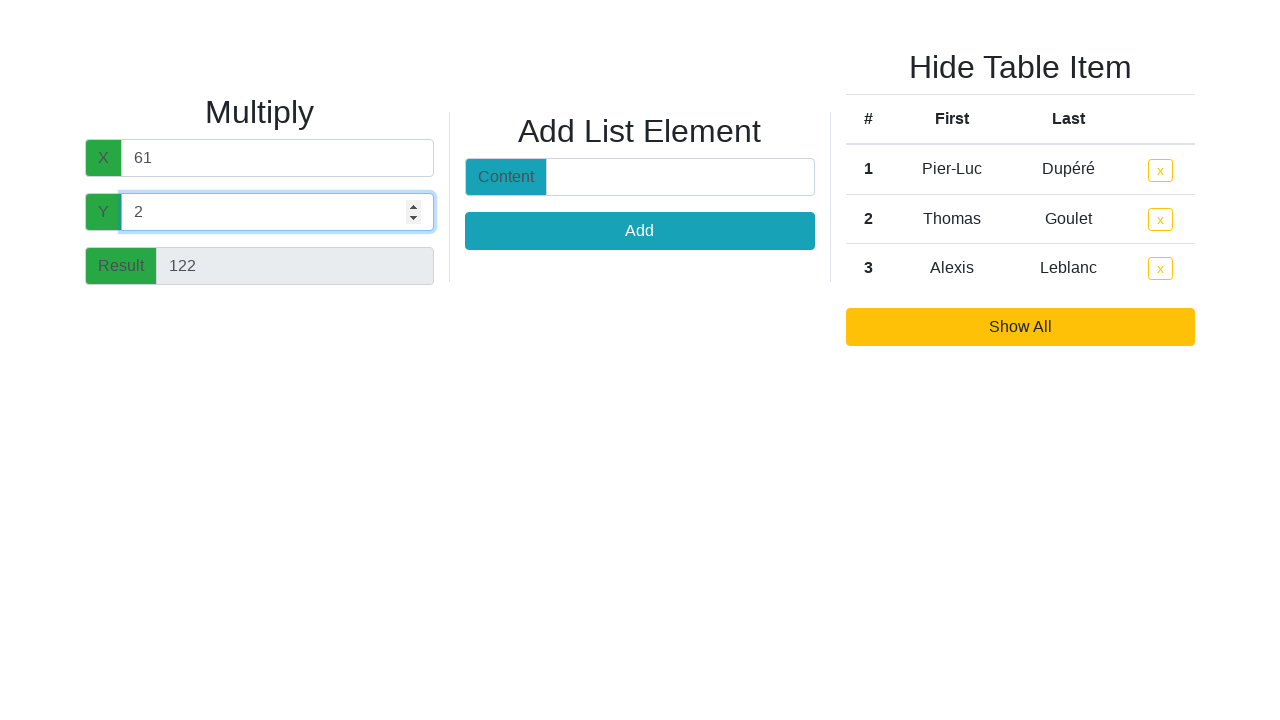